Tests comprehensive form filling on a demo automation site including text inputs, radio buttons, checkboxes, multi-select dropdowns, and standard select dropdowns for personal information like name, address, email, phone, gender, hobbies, languages, skills, country, and date of birth.

Starting URL: http://demo.automationtesting.in/Index.html

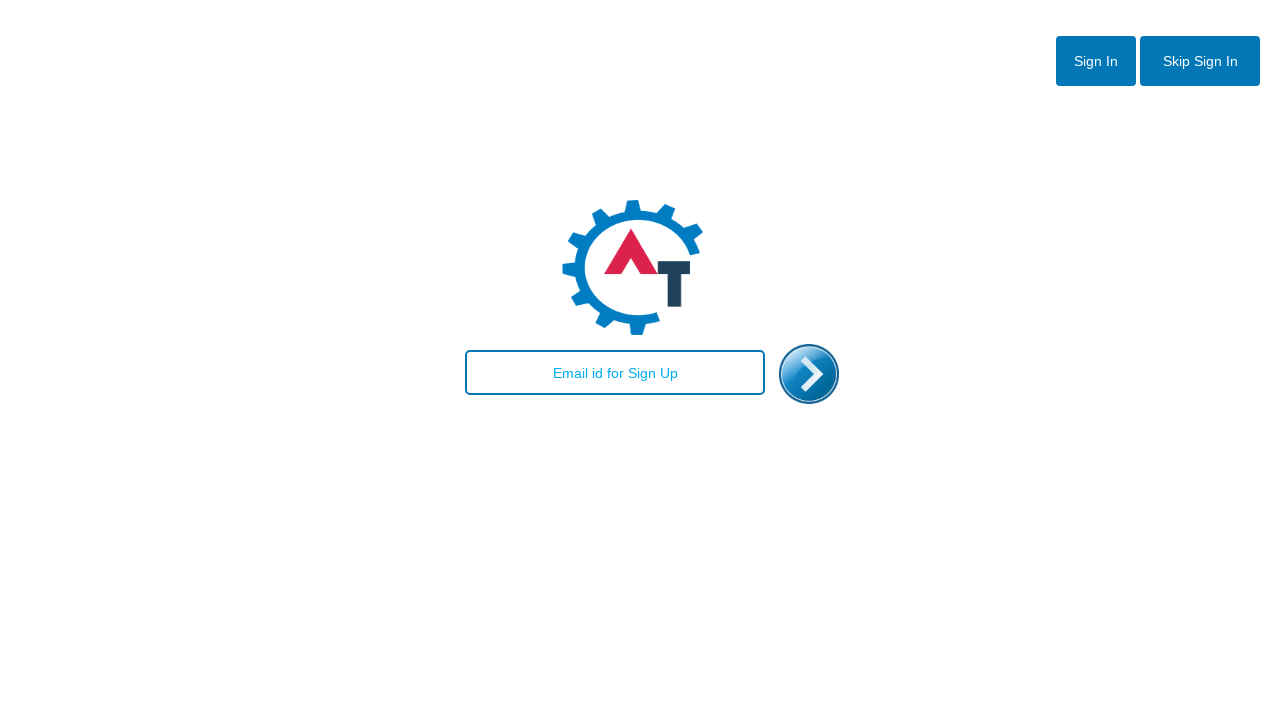

Filled email field with 'testuser@example.com' on landing page on #email
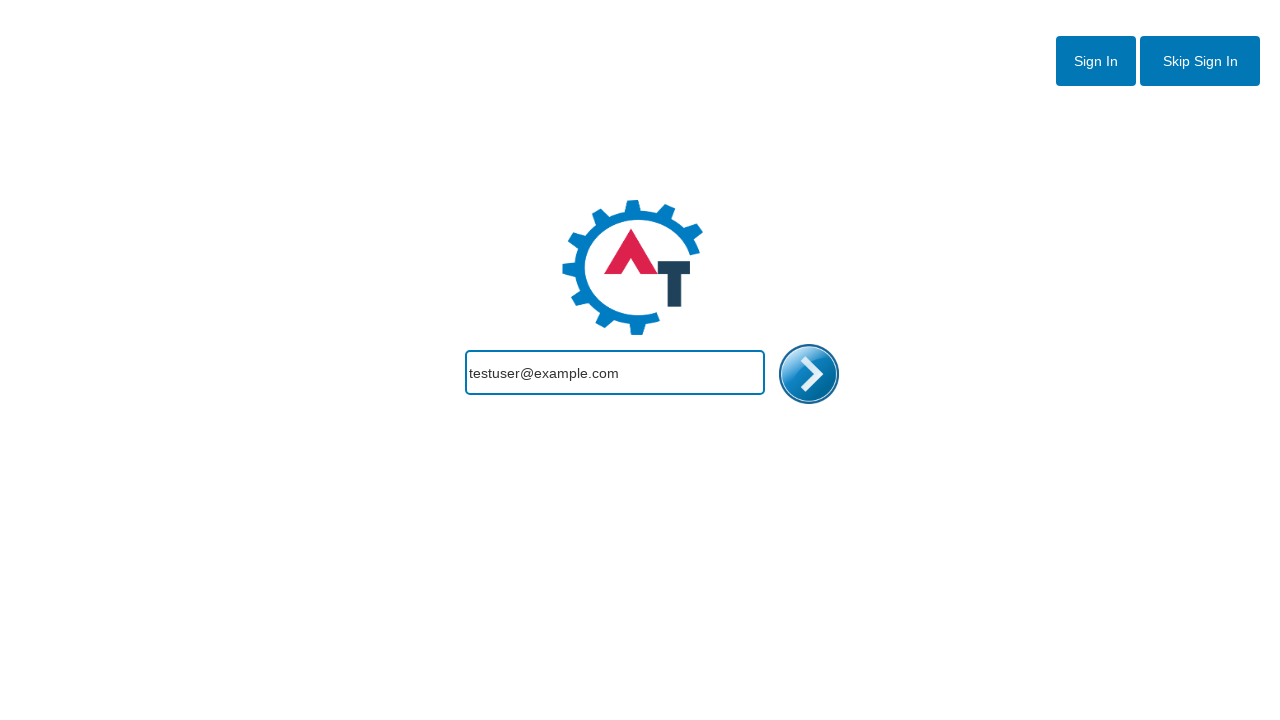

Clicked enter button to proceed to form at (809, 374) on #enterimg
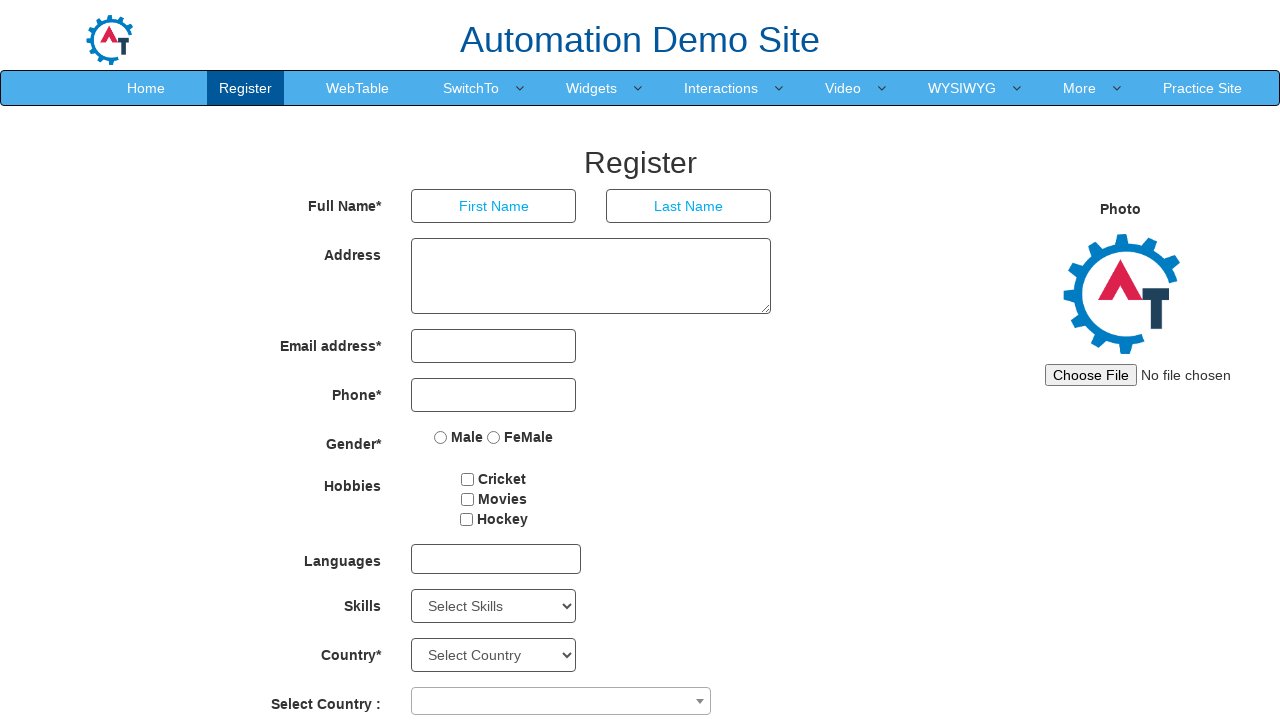

Form loaded and first name input field is visible
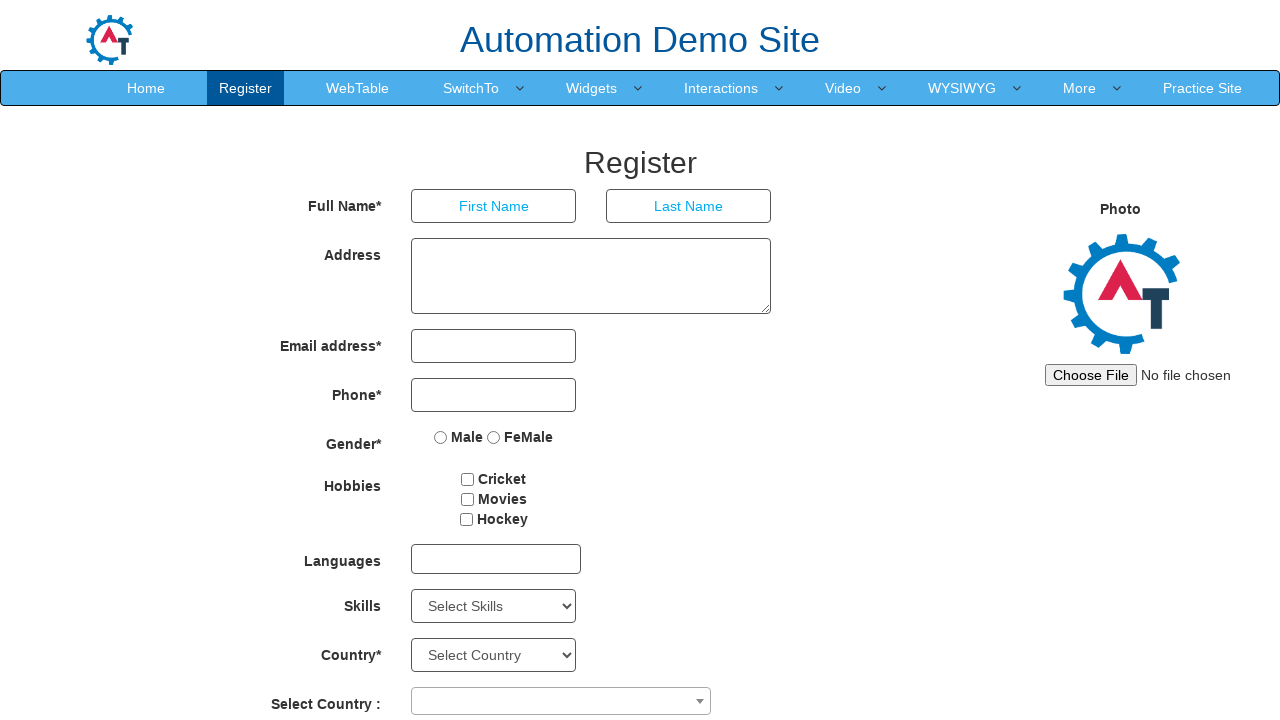

Filled first name field with 'JohnDoe' on //input[@ng-model='FirstName']
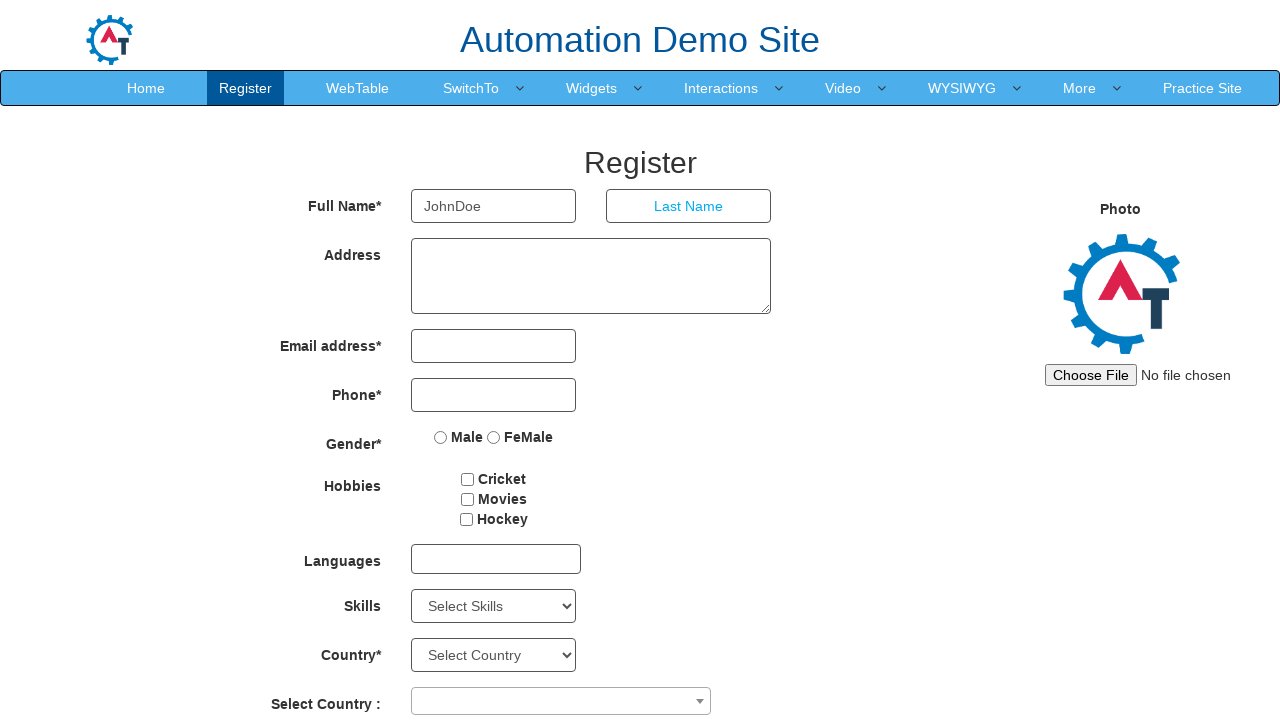

Filled last name field with 'Smith' on //input[@ng-model='LastName']
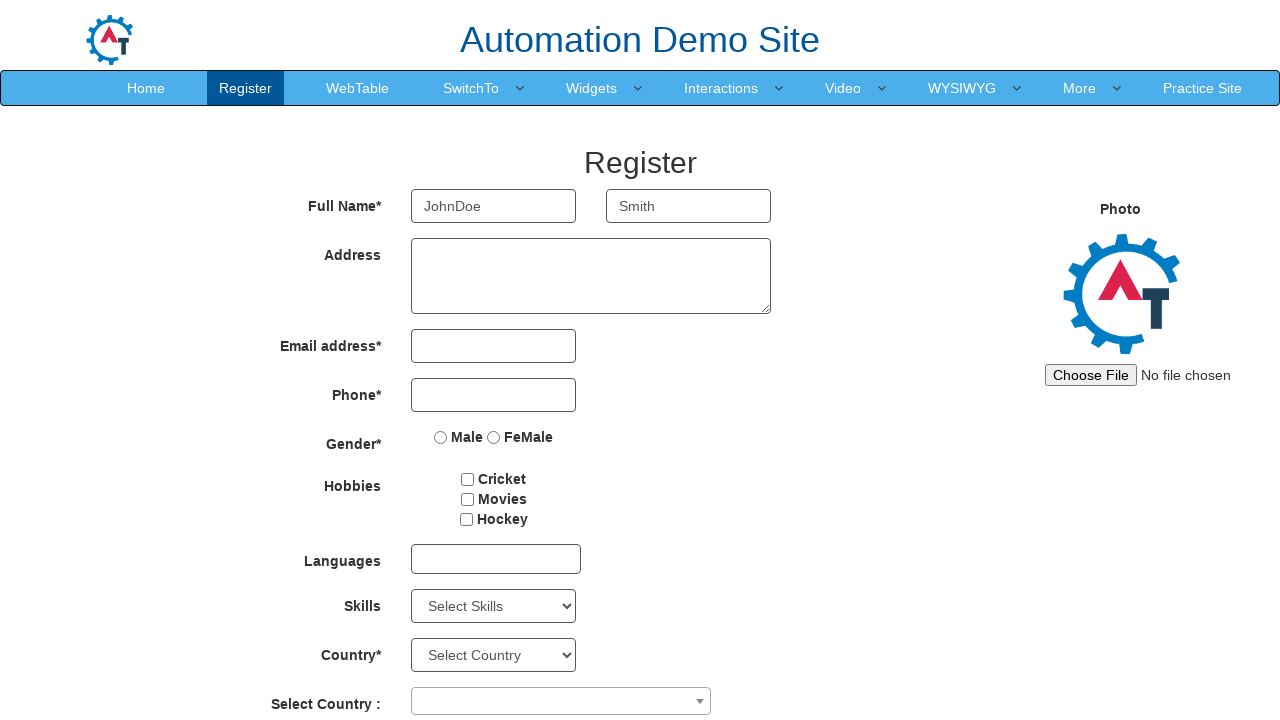

Filled address field with '123 Main Street, Boston' on //*[@ng-model='Adress']
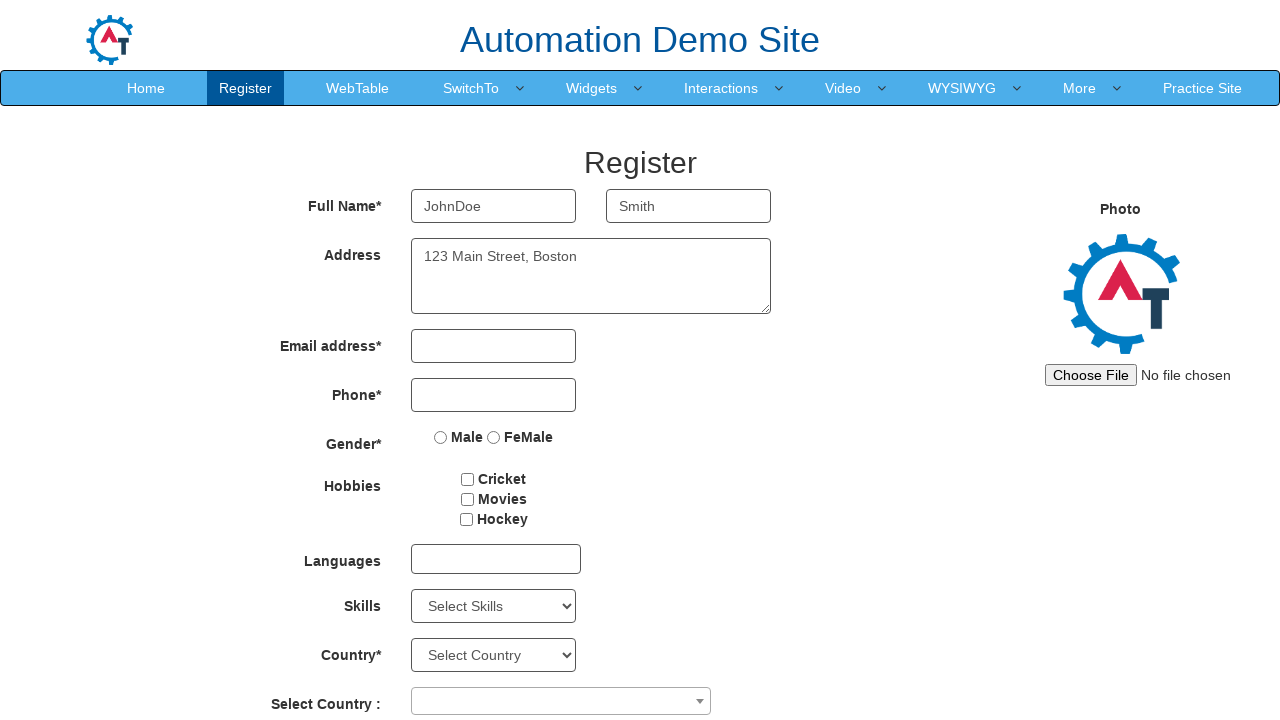

Filled email address field with 'johnsmith@testmail.com' on //*[@ng-model='EmailAdress']
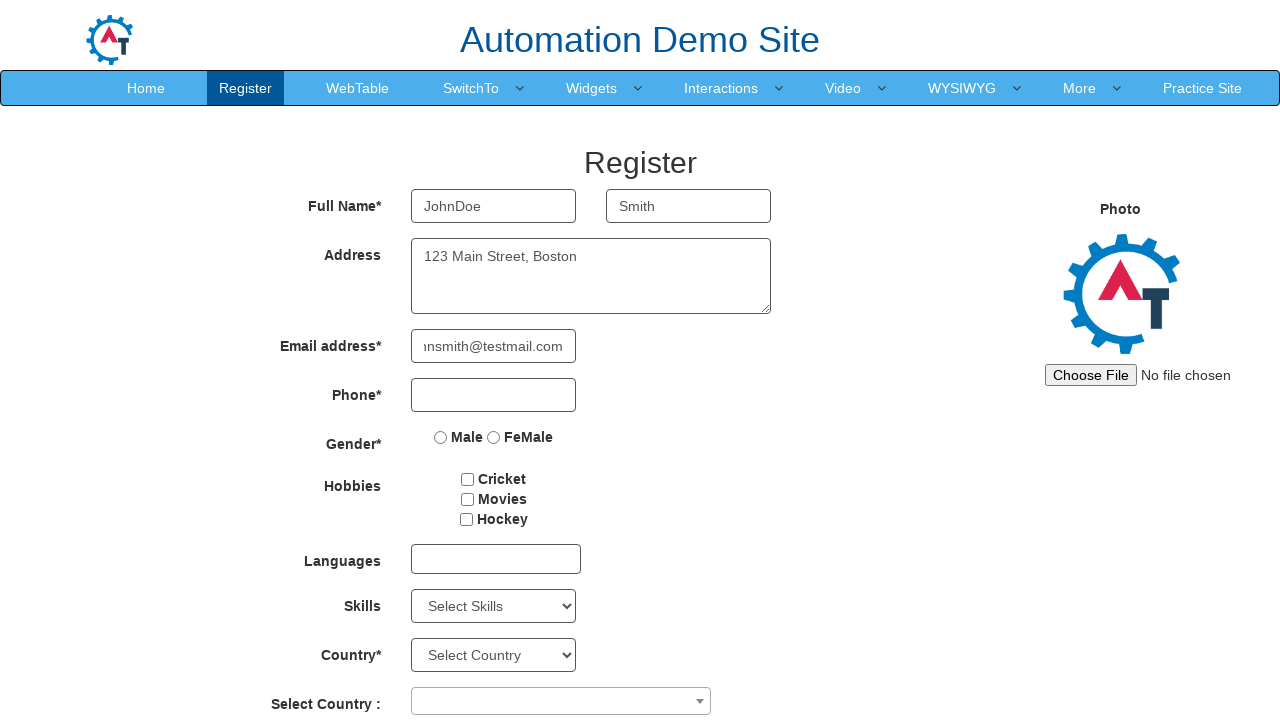

Filled phone field with '5551234567' on //input[@ng-model='Phone']
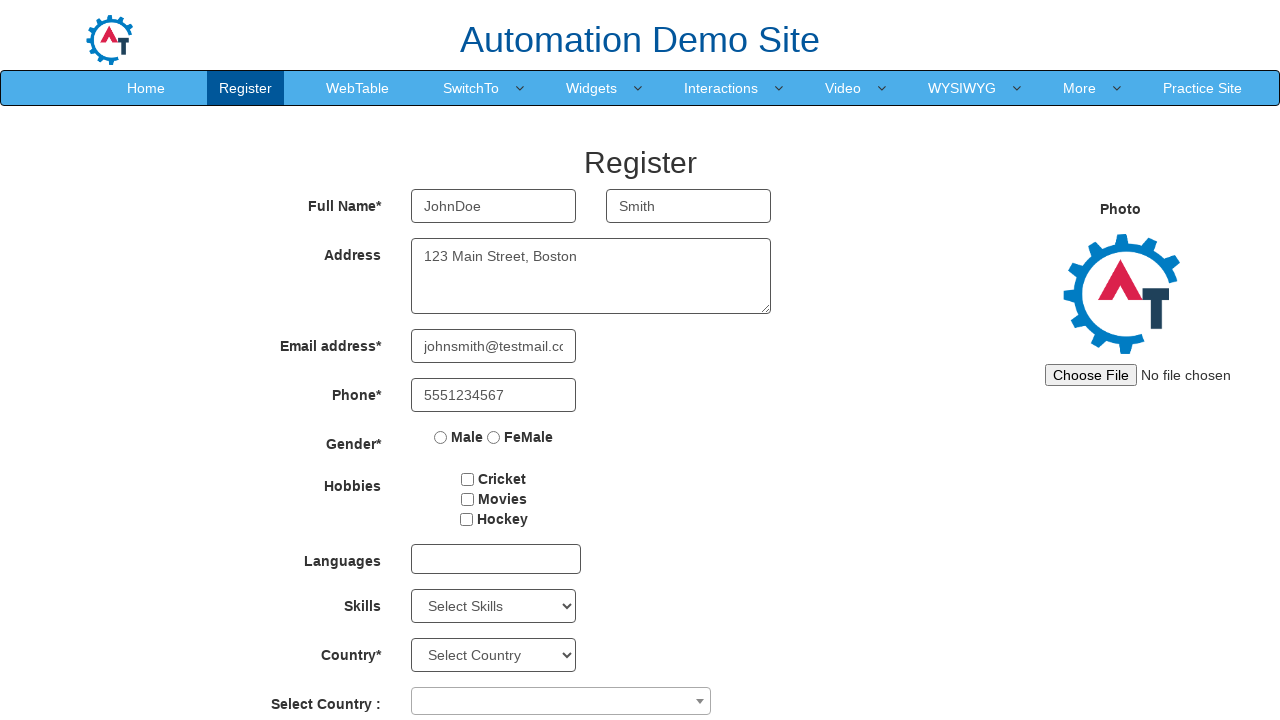

Selected 'Female' radio button for gender at (494, 437) on xpath=//input[@type='radio' and @ng-model='radiovalue' and @value='FeMale']
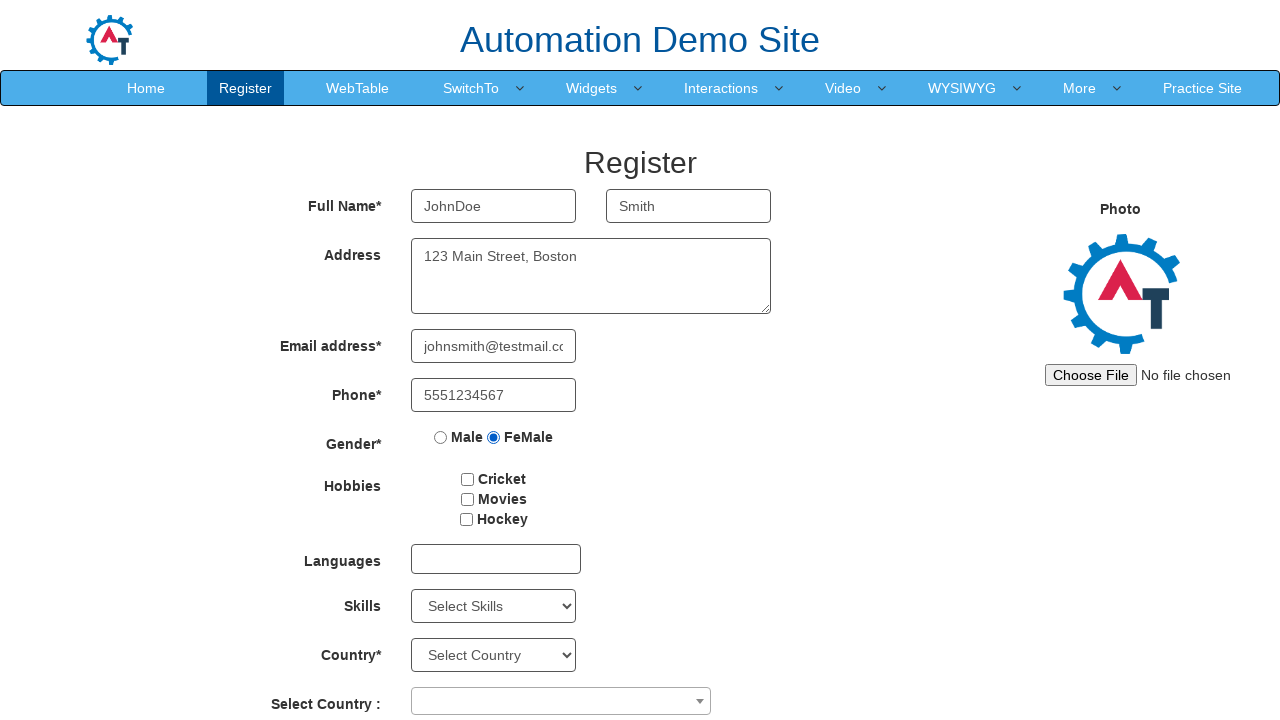

Scrolled to hobbies section
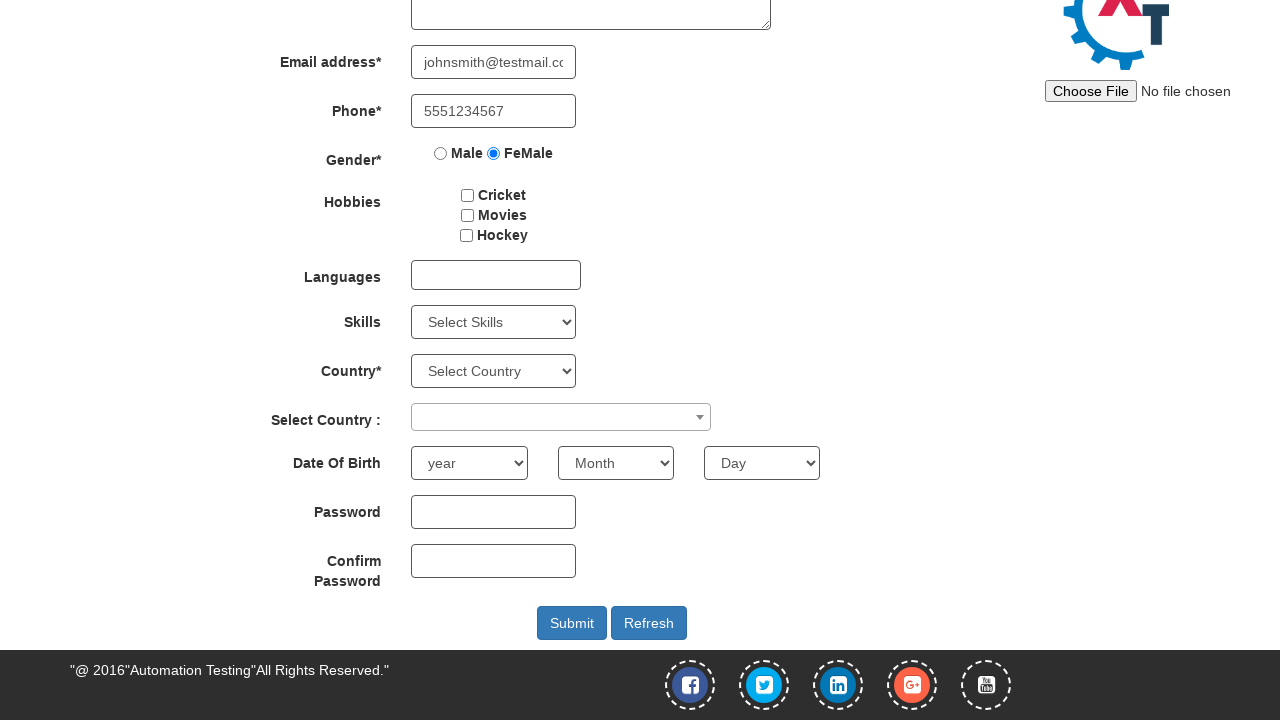

Selected 'Cricket' hobby checkbox at (468, 195) on #checkbox1
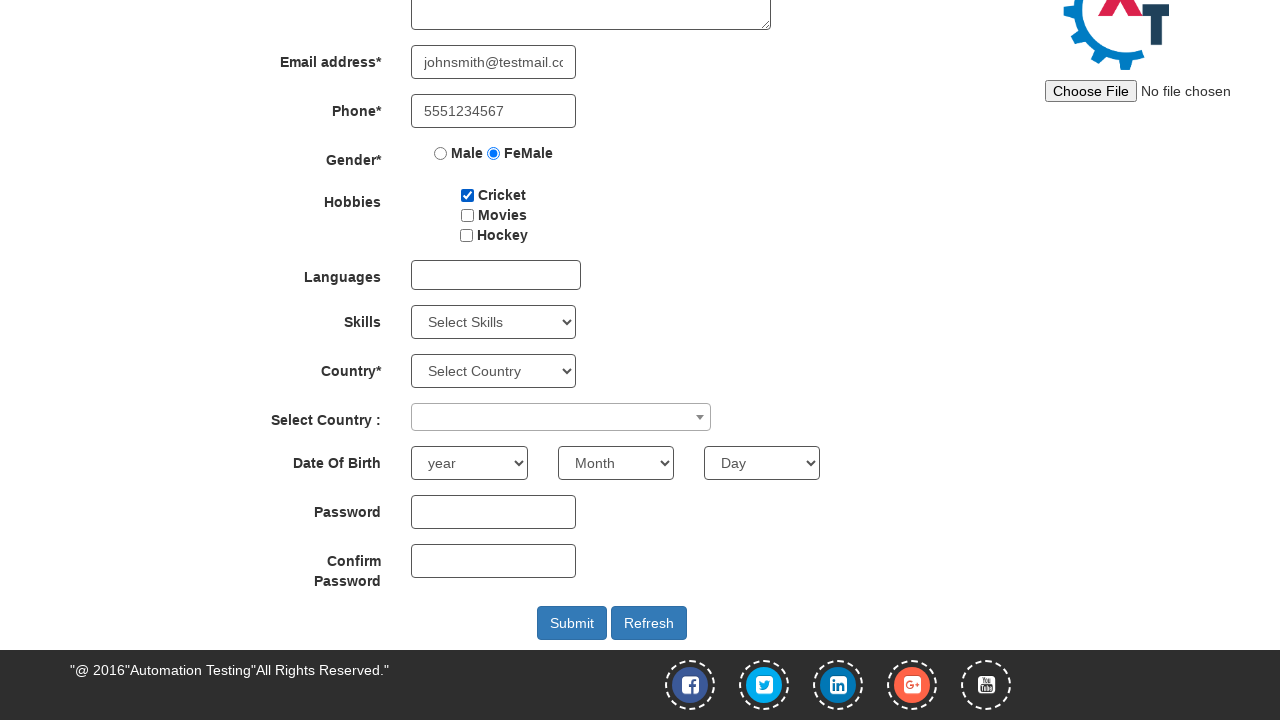

Selected 'Movies' hobby checkbox at (467, 215) on #checkbox2
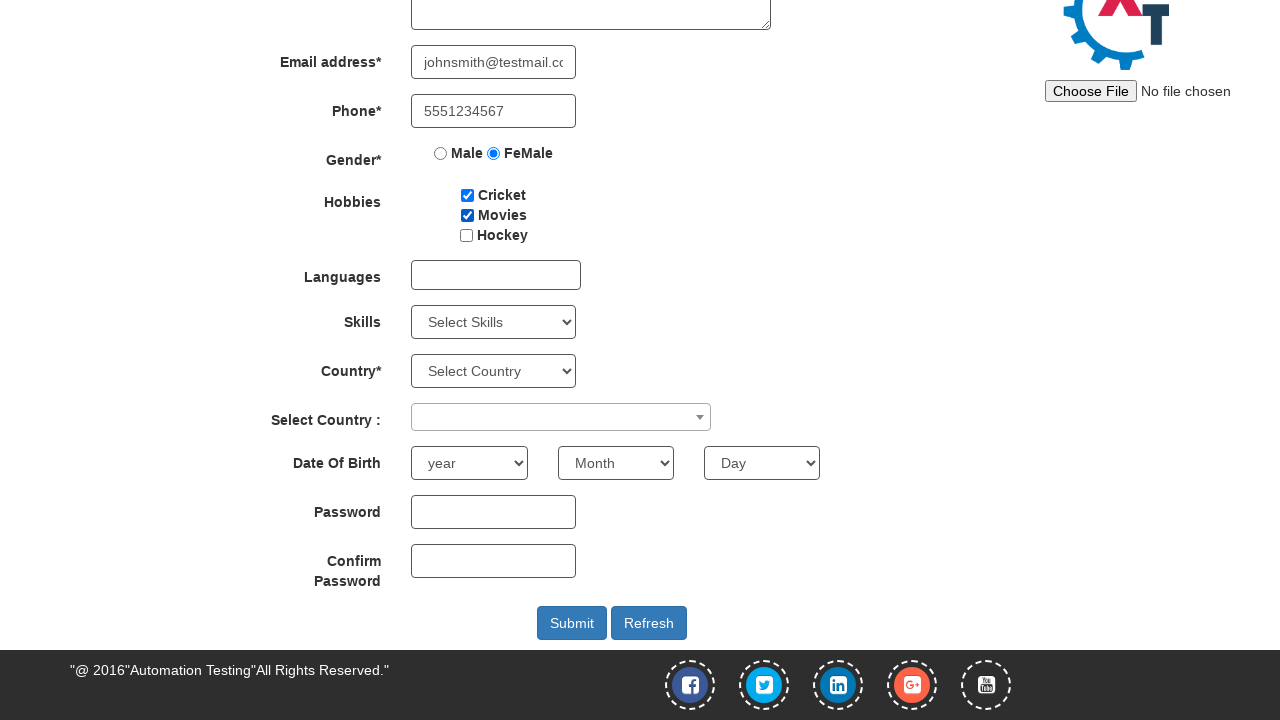

Clicked on languages multi-select dropdown at (496, 275) on xpath=//div[@class='ui-autocomplete-multiselect ui-state-default ui-widget']
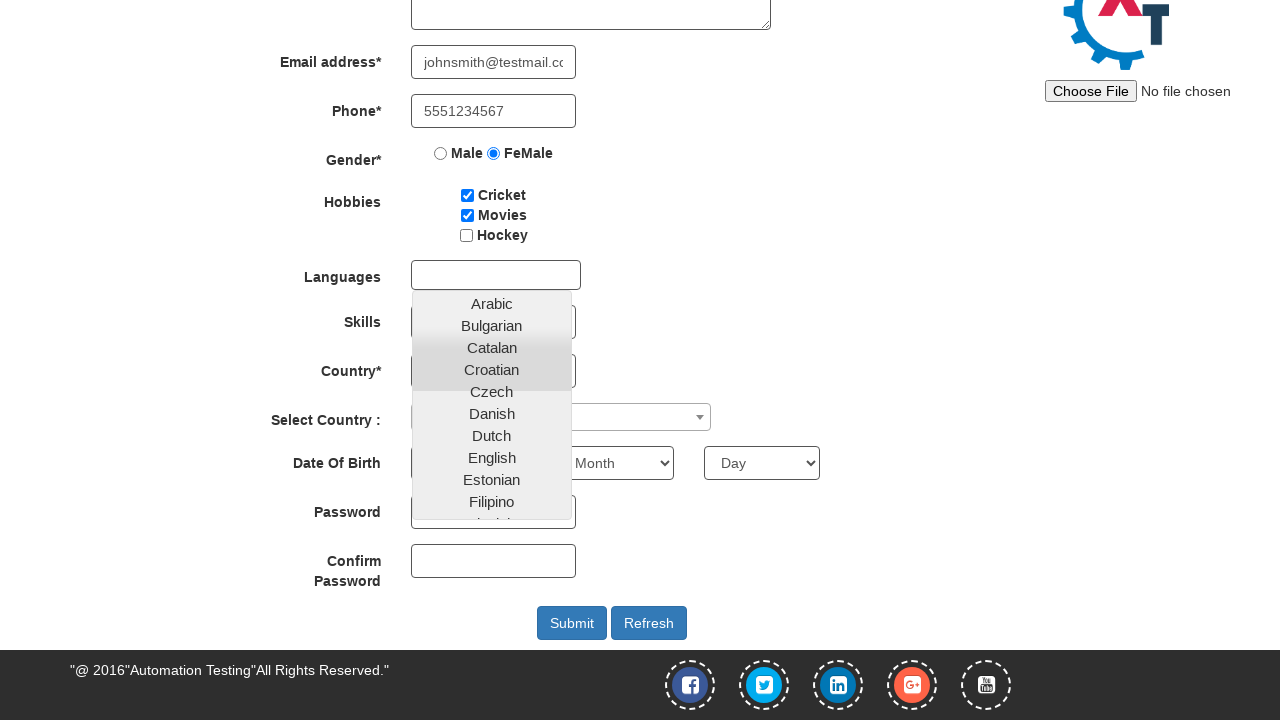

Language options dropdown loaded
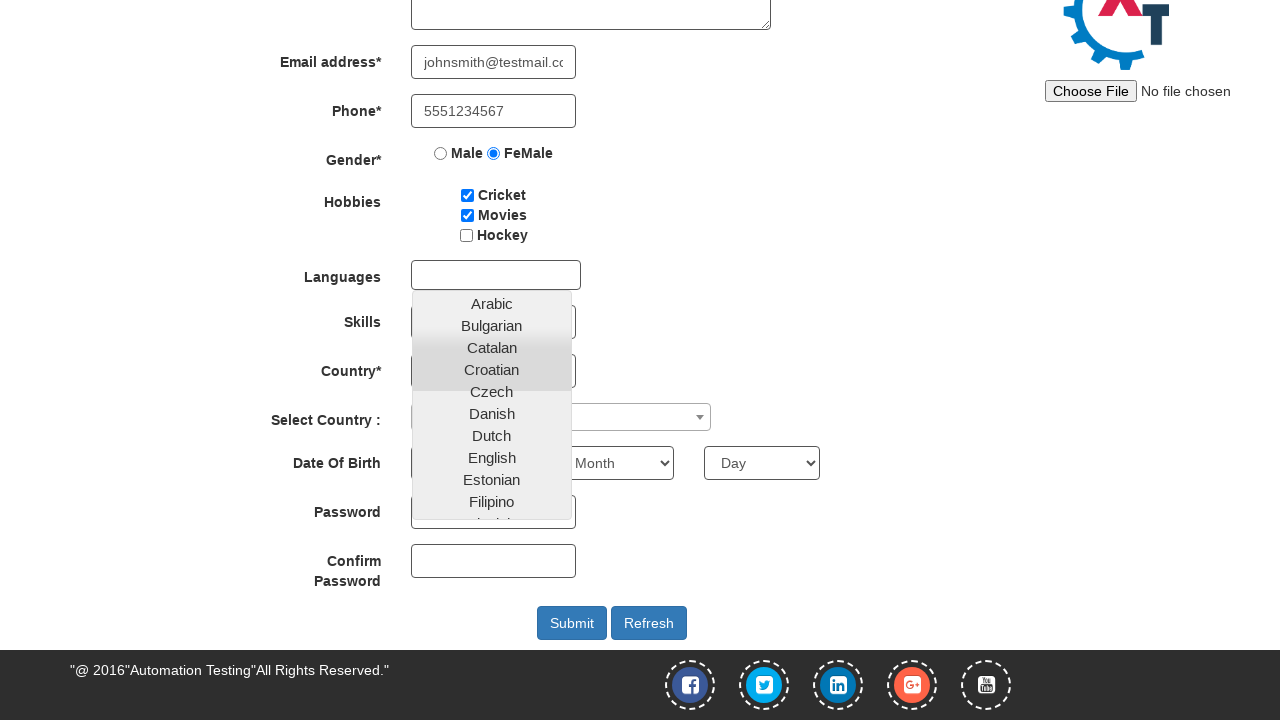

Selected 'English' from language options at (492, 458) on li.ng-scope:has-text('English')
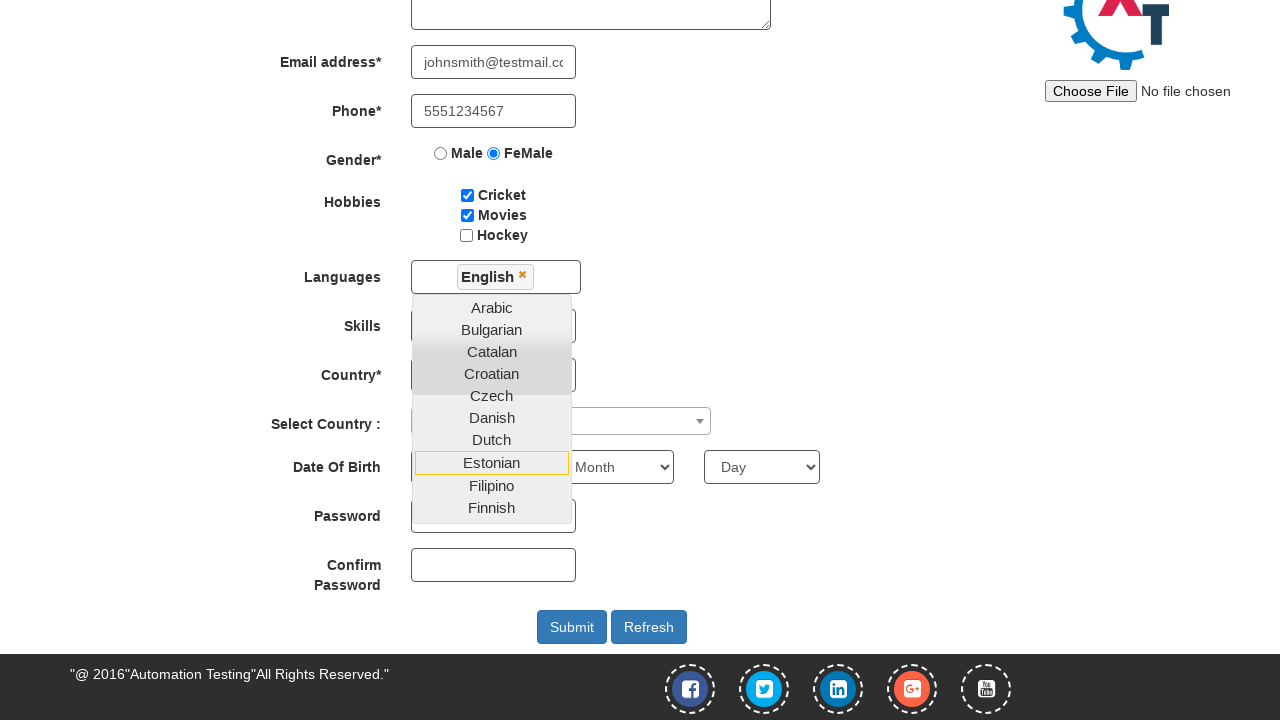

Selected 'Arabic' from language options at (492, 308) on li.ng-scope:has-text('Arabic')
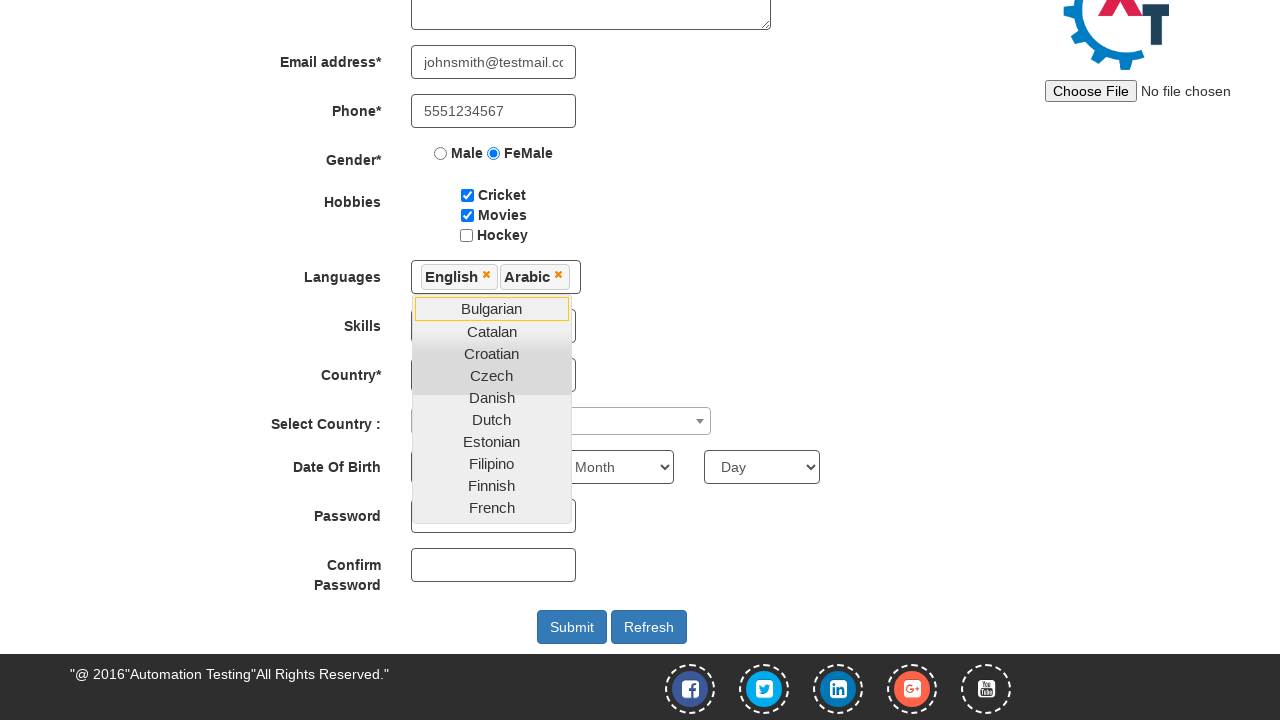

Selected 'Catalan' from language options at (492, 332) on li.ng-scope:has-text('Catalan')
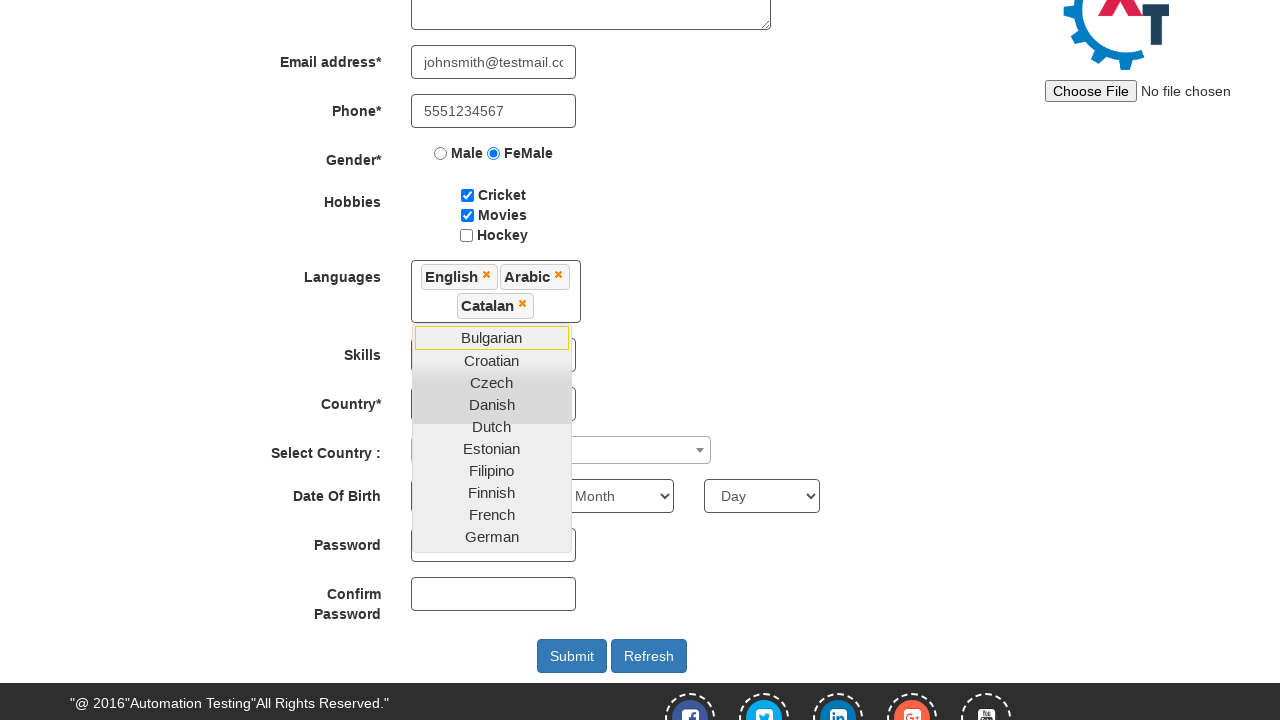

Selected 'Android' from skills dropdown on #Skills
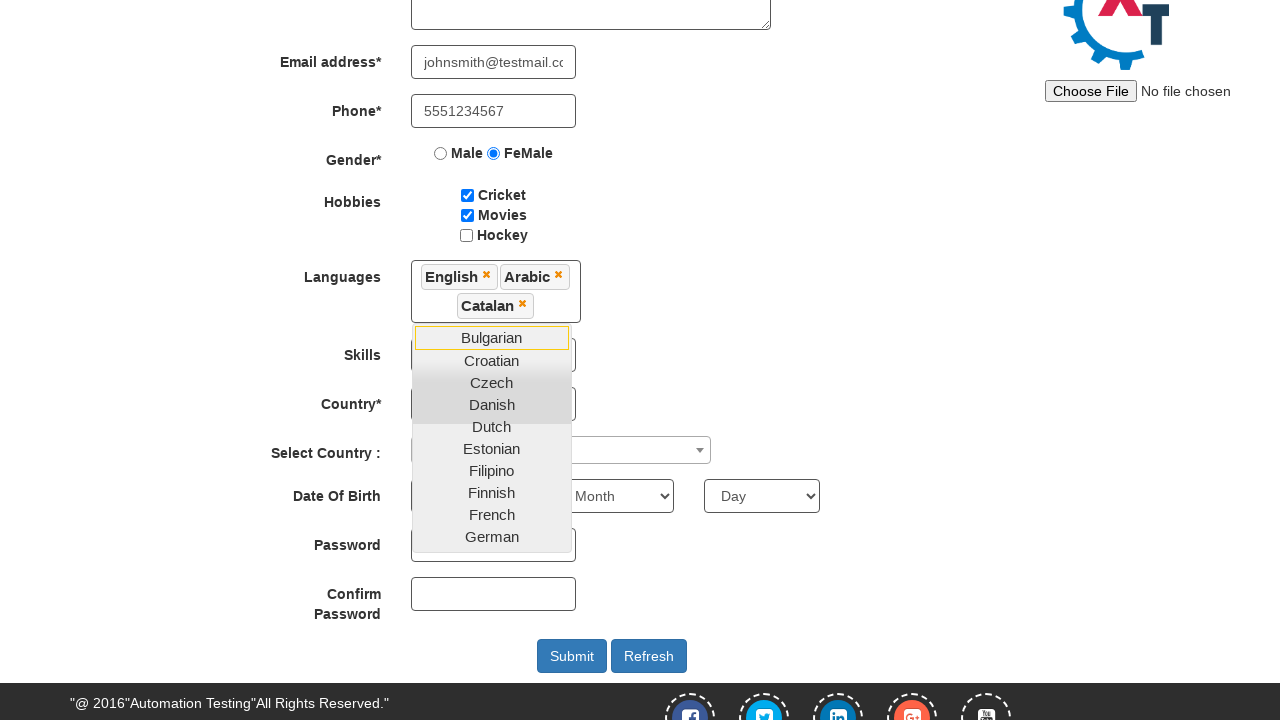

Selected 'India' from country dropdown on #country
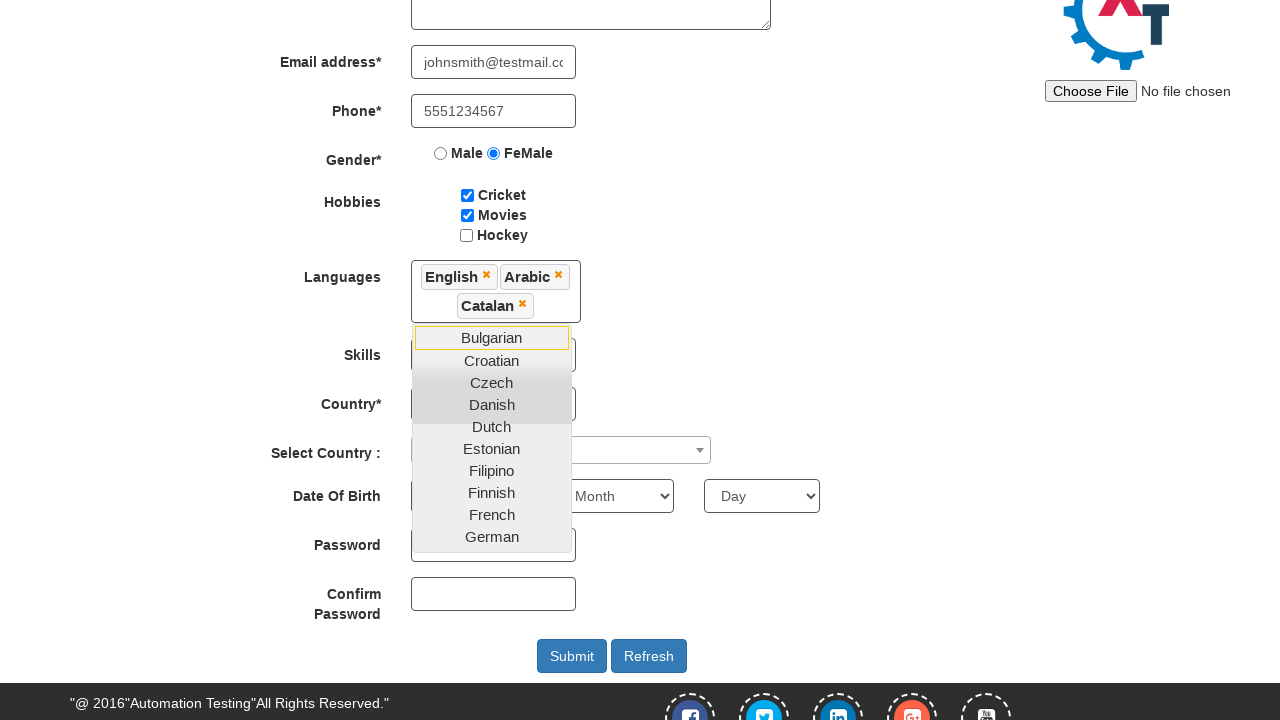

Selected year '1997' from date of birth dropdown on #yearbox
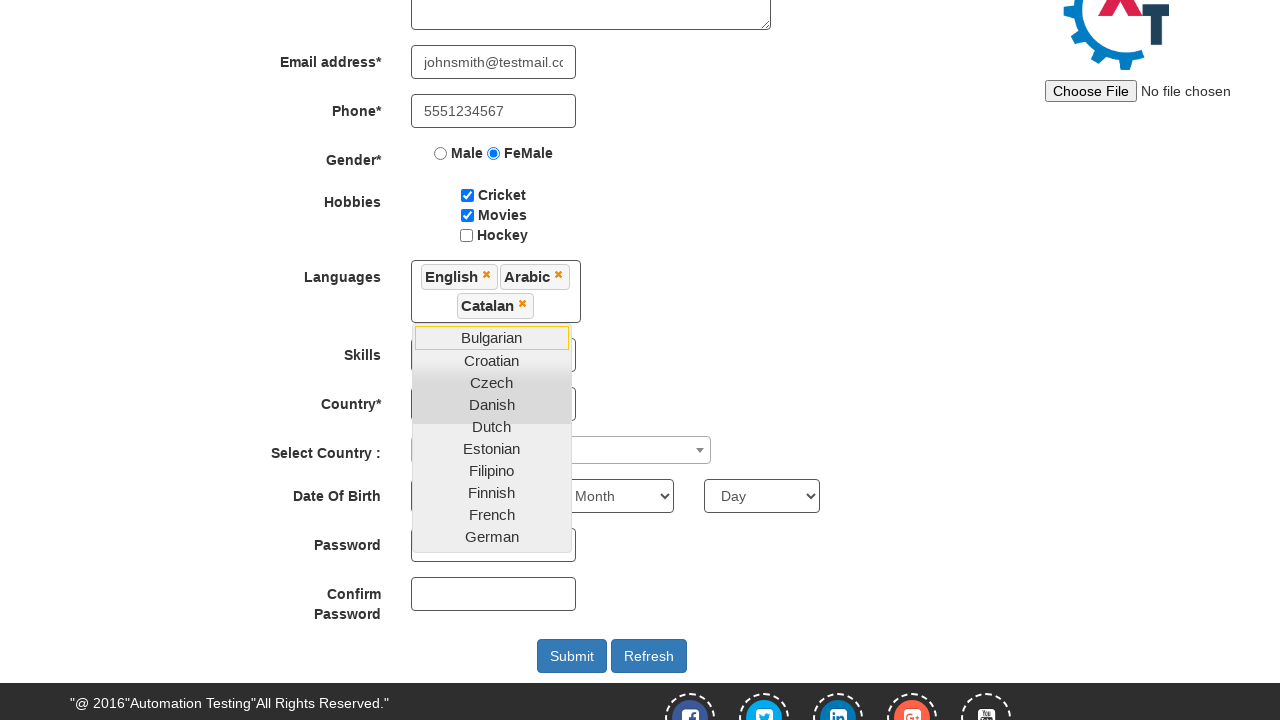

Selected month at index 5 from date of birth dropdown on //select[@ng-model='monthbox']
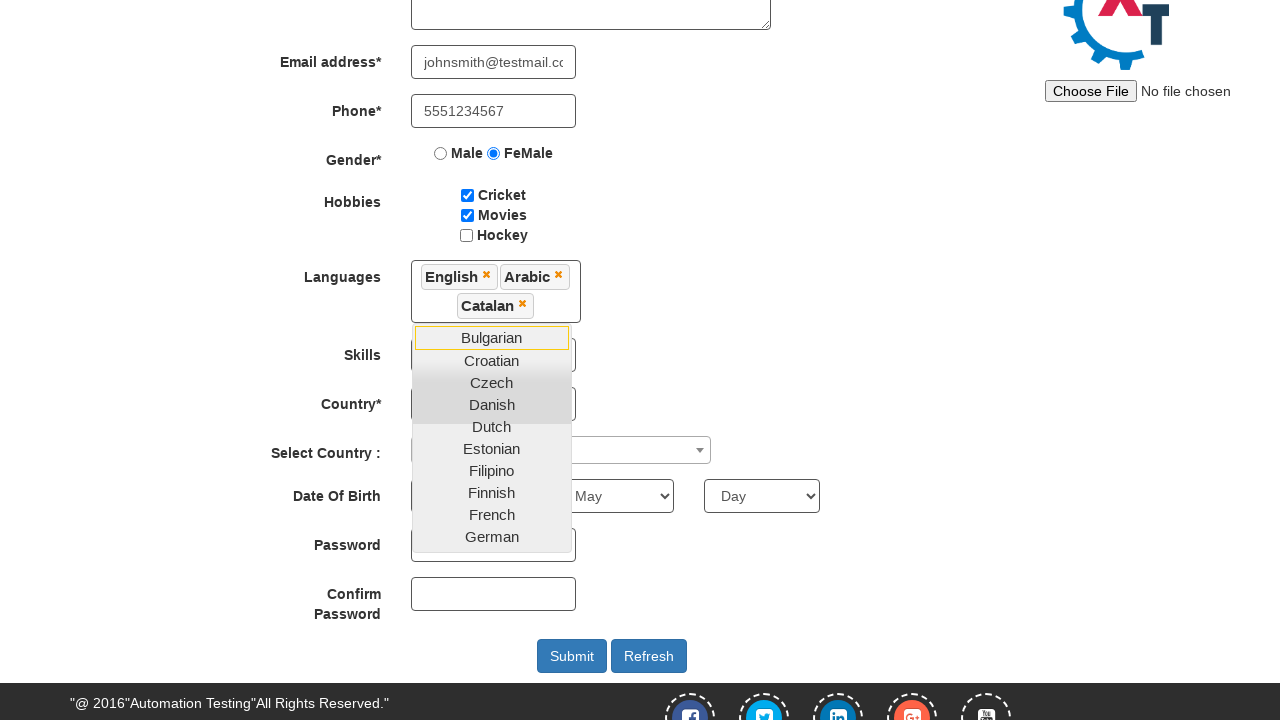

Selected day at index 4 from date of birth dropdown on #daybox
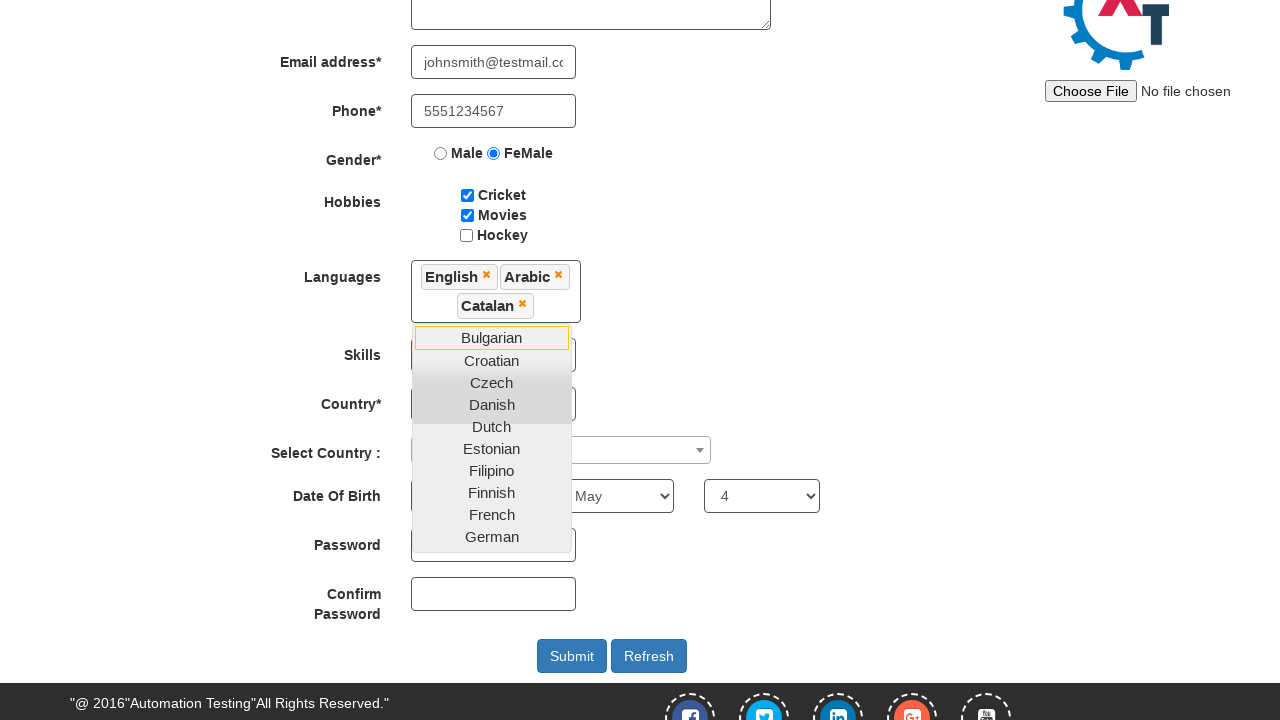

Filled first password field with 'SecurePass123' on #firstpassword
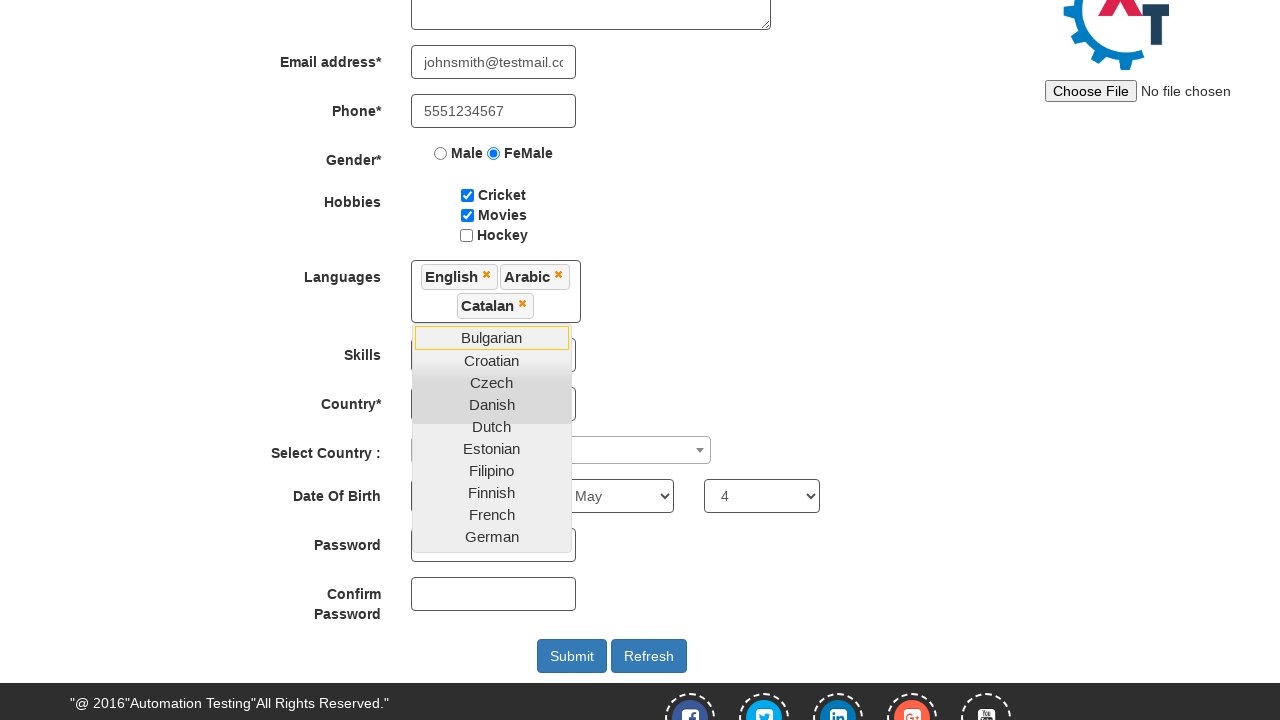

Filled second password field with 'SecurePass123' on #secondpassword
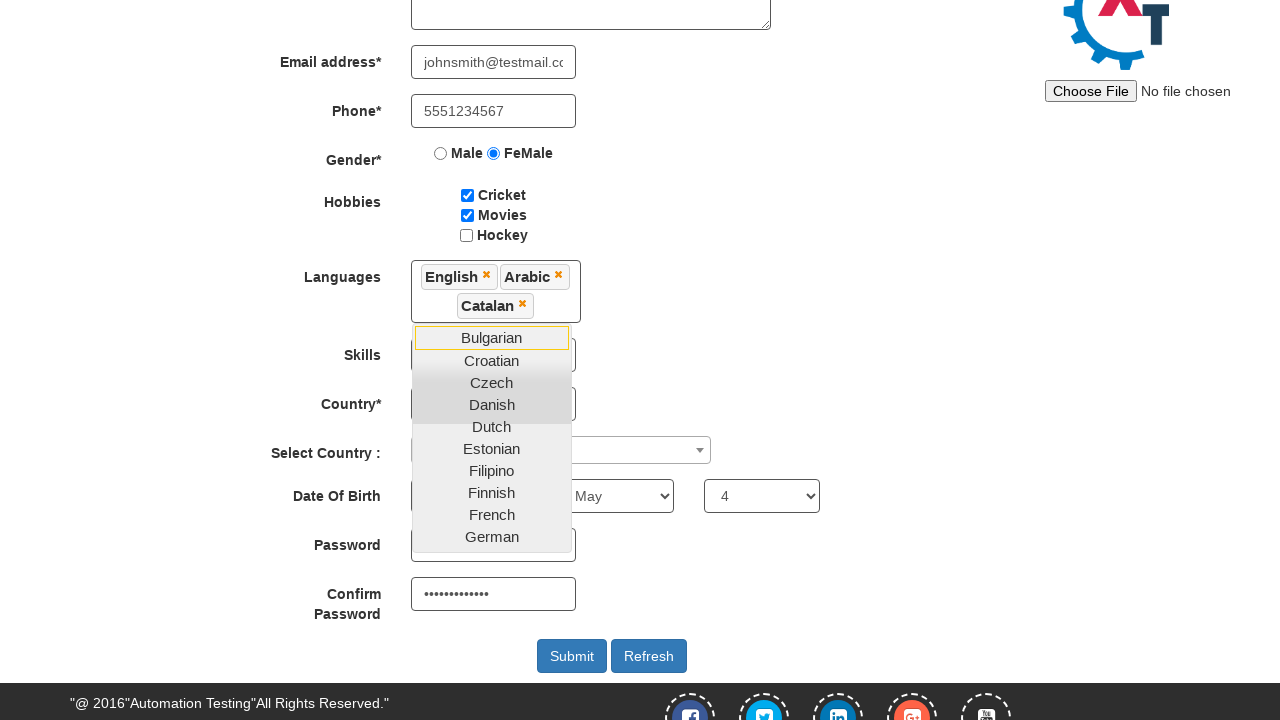

Waited 2 seconds to view completed form
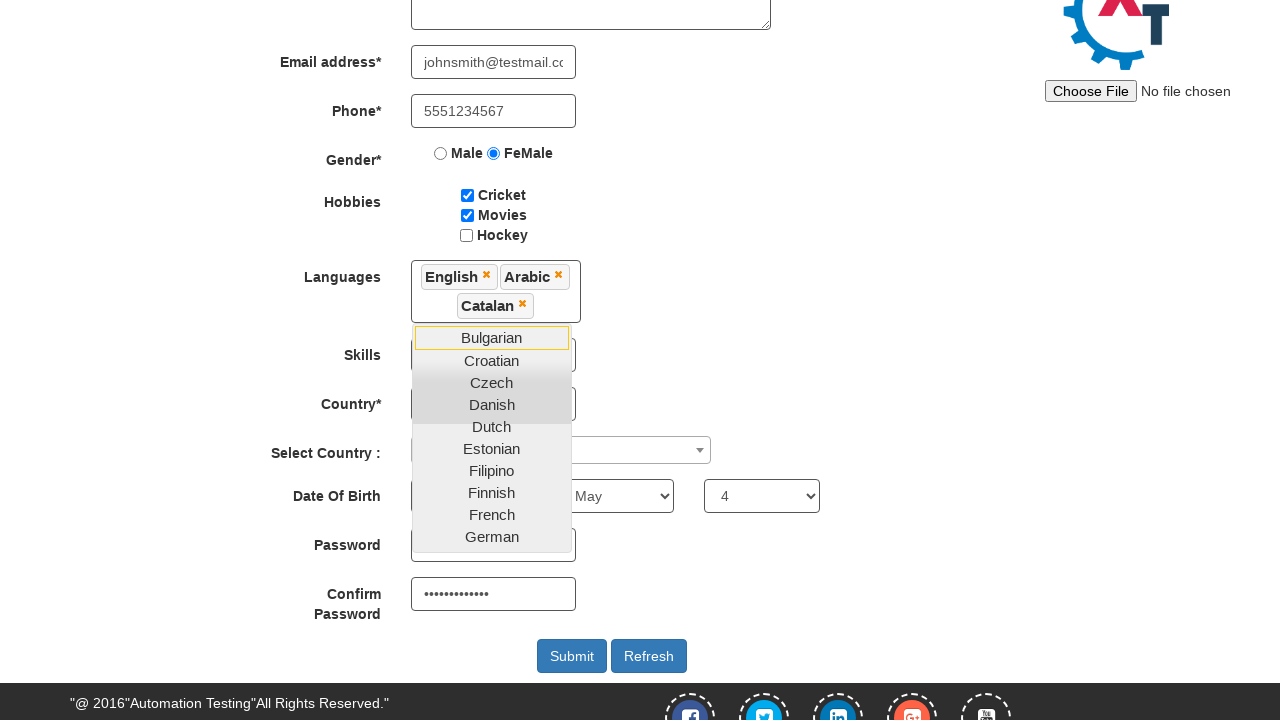

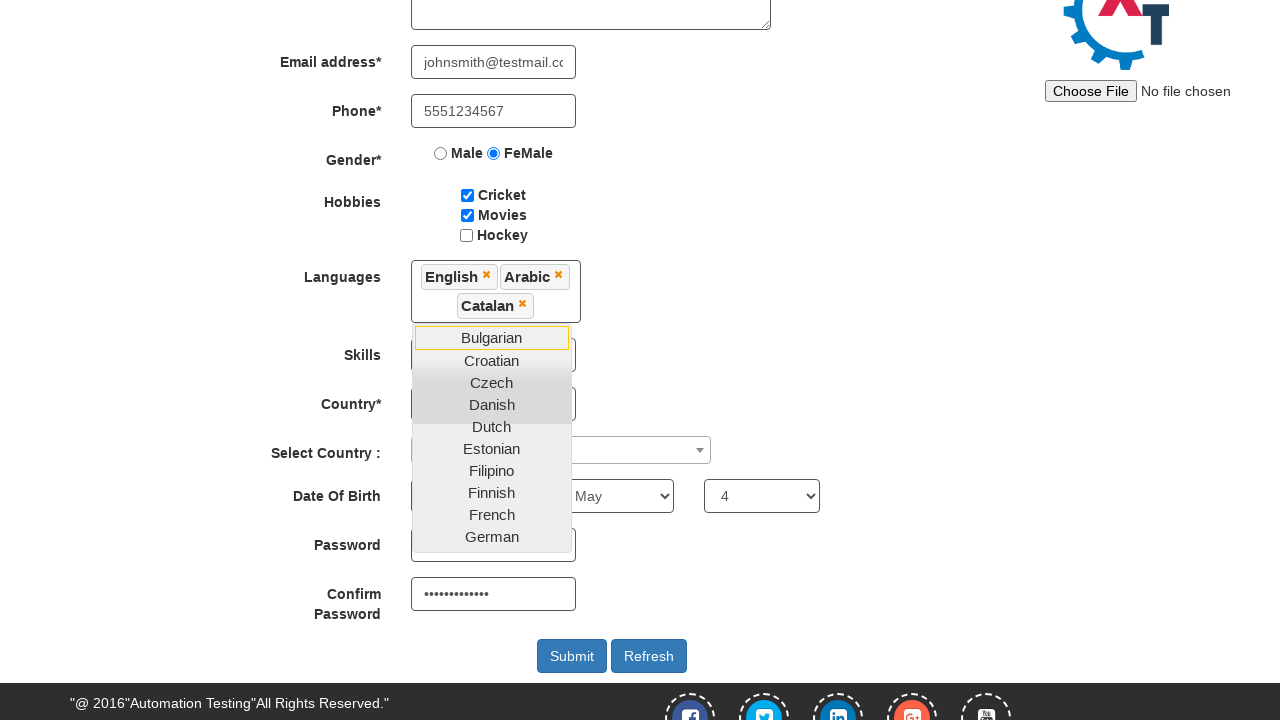